Tests hover functionality by navigating to Hovers page and hovering over user avatar images

Starting URL: https://practice.cydeo.com/

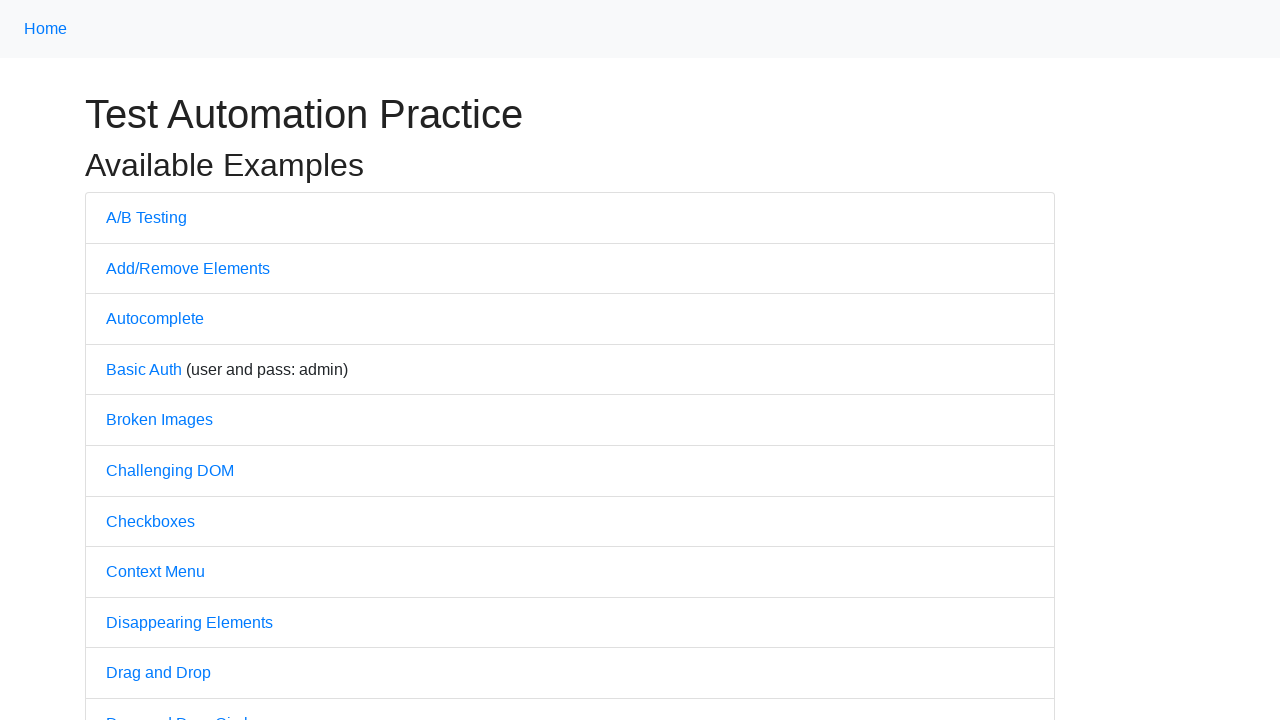

Clicked on Hovers link to navigate to hover test page at (132, 360) on text='Hovers'
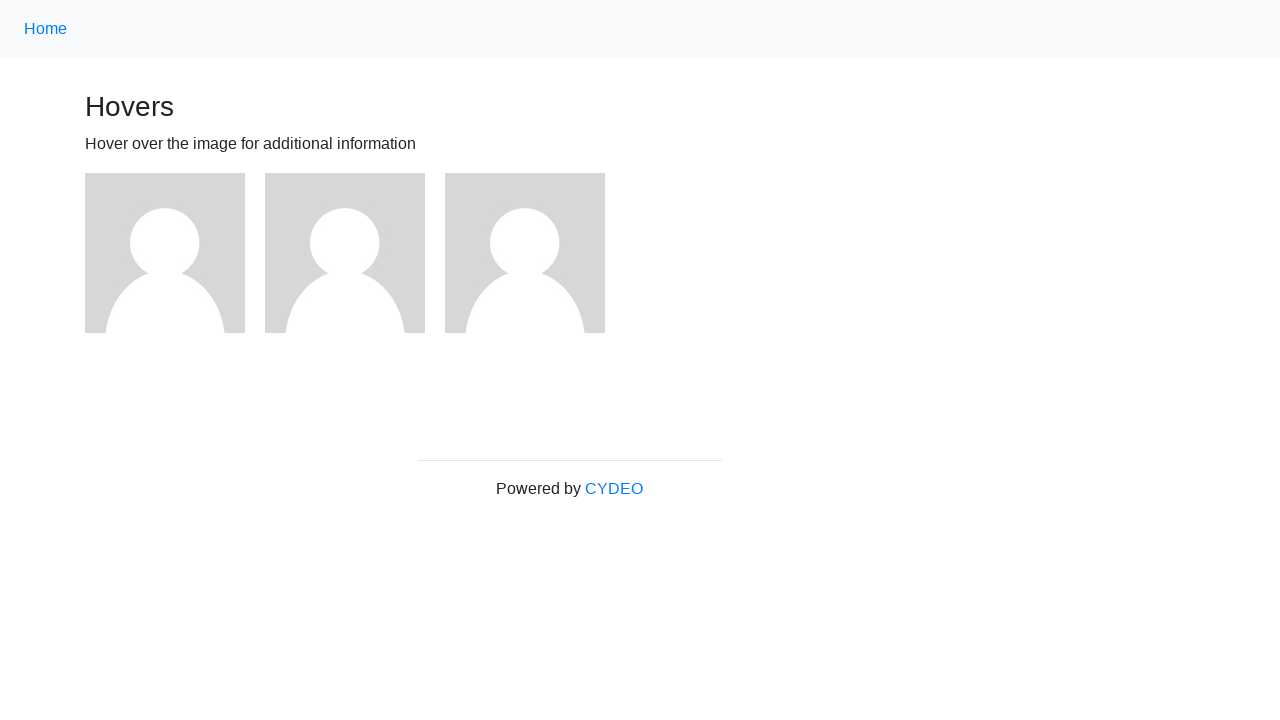

Retrieved all user avatar elements from the page
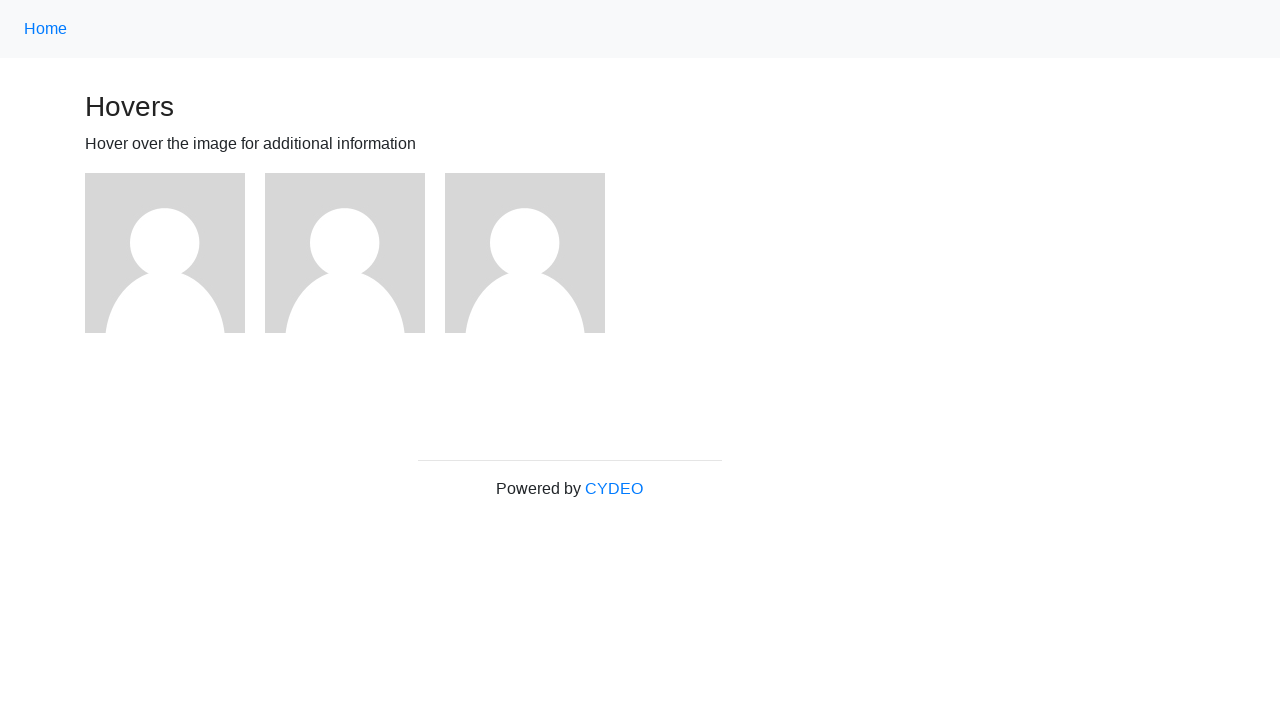

Hovered over a user avatar image at (165, 253) on xpath=//img[@alt='User Avatar'] >> nth=0
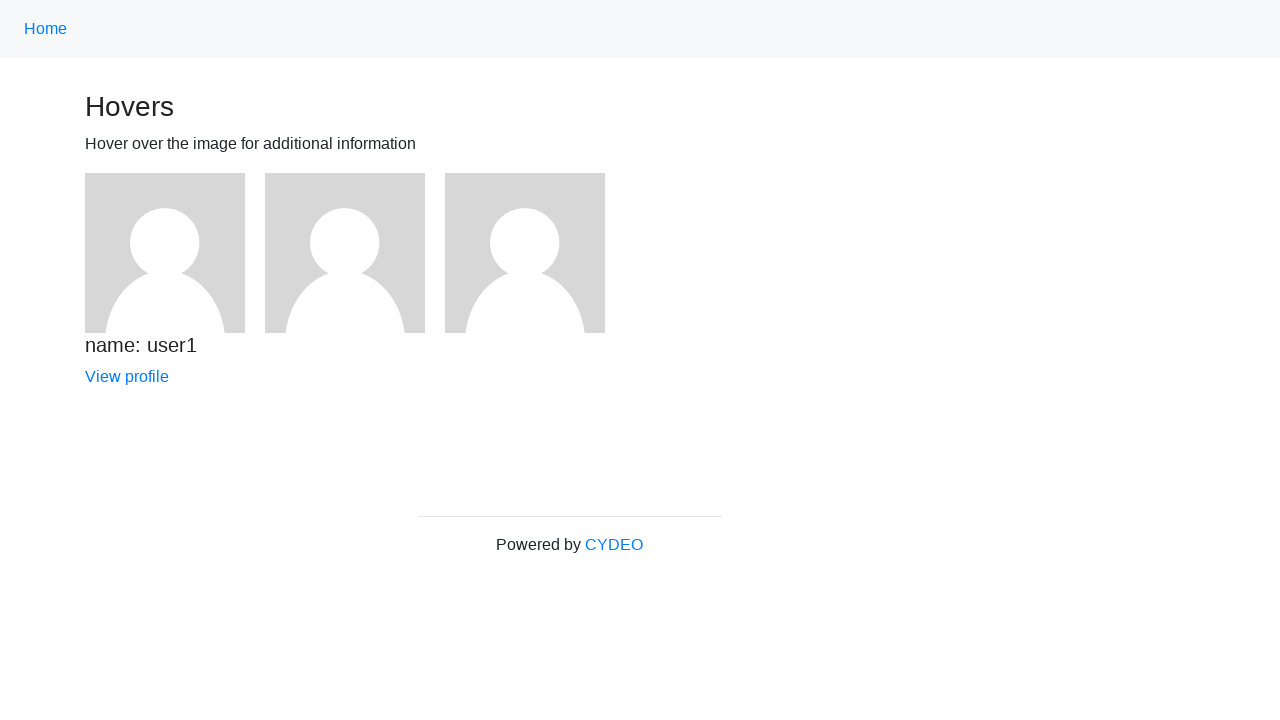

Hovered over a user avatar image at (345, 253) on xpath=//img[@alt='User Avatar'] >> nth=1
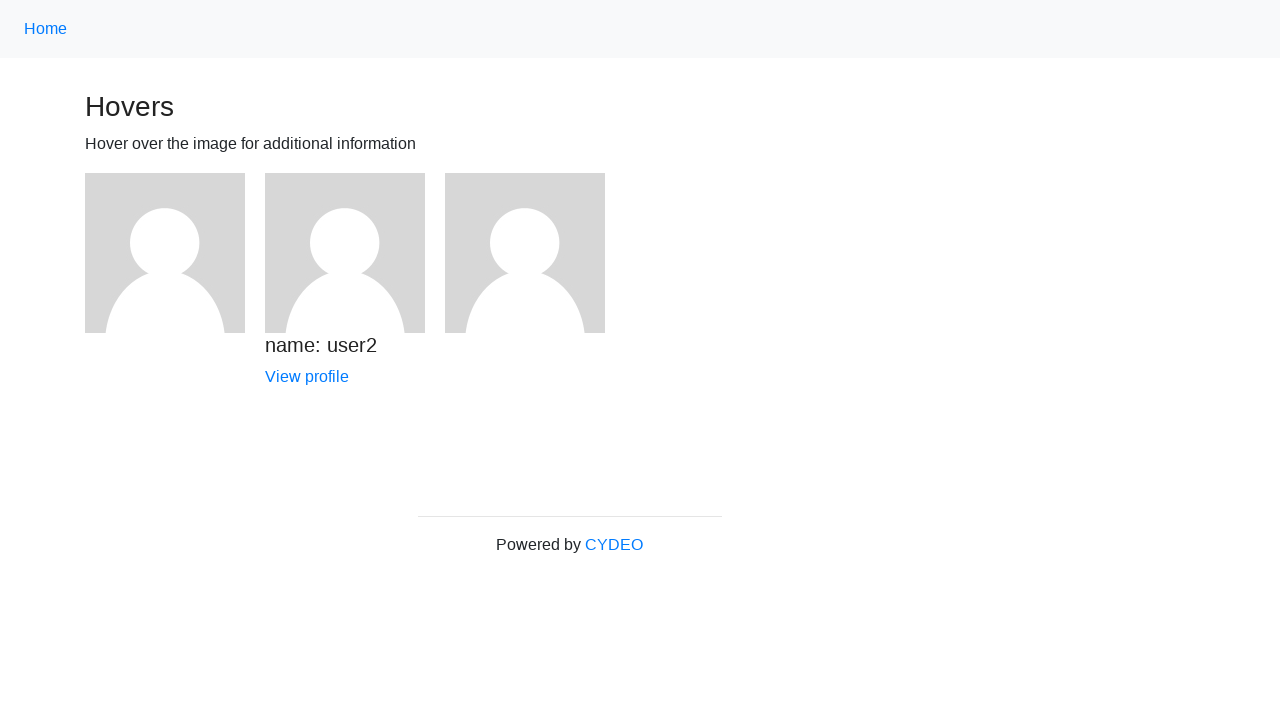

Hovered over a user avatar image at (525, 253) on xpath=//img[@alt='User Avatar'] >> nth=2
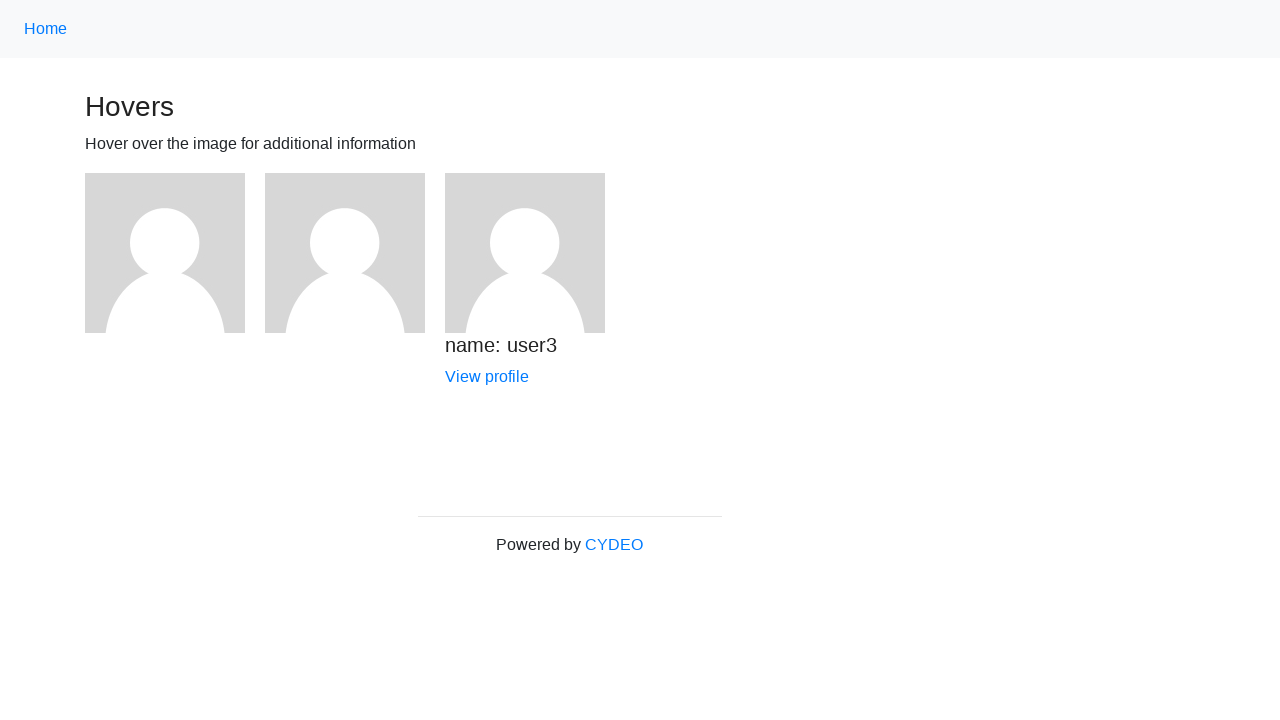

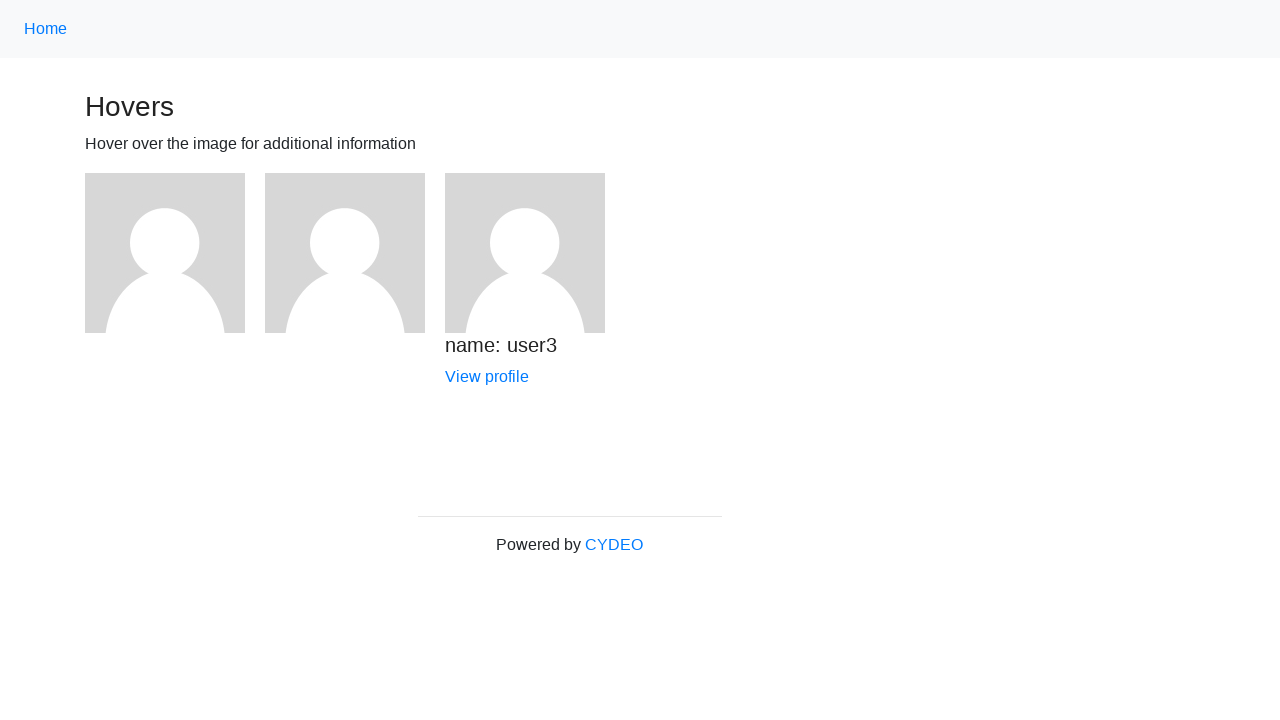